Tests page scrolling functionality by using ARROW_DOWN and ARROW_UP keyboard keys to scroll incrementally down and then back up on a demo page.

Starting URL: https://demoqa.com/auto-complete

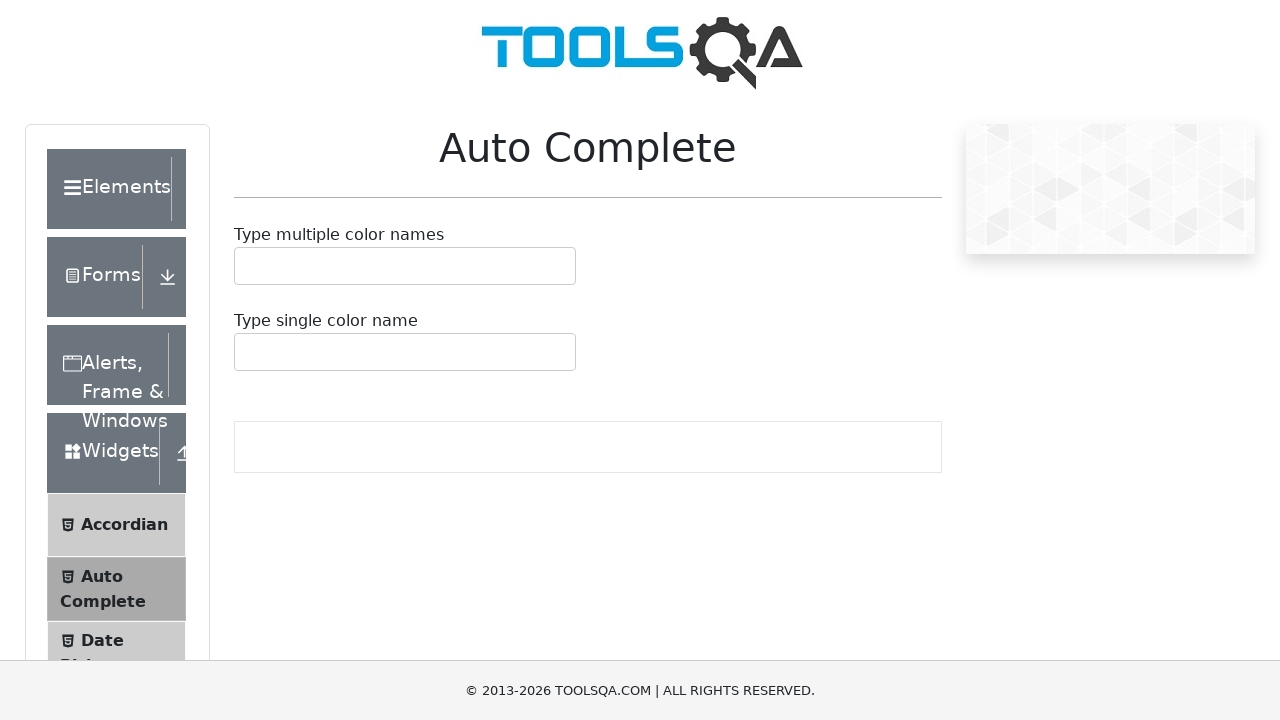

Navigated to AutoComplete demo page at https://demoqa.com/auto-complete
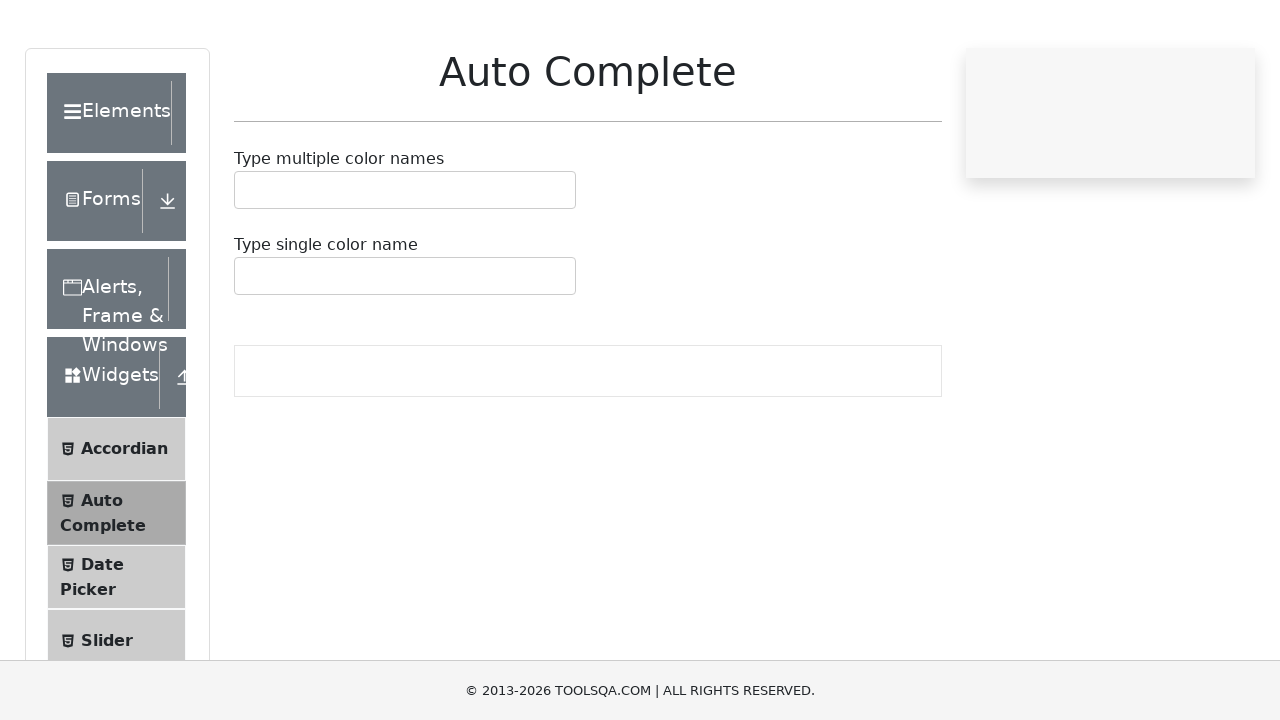

Pressed ARROW_DOWN key - first scroll down
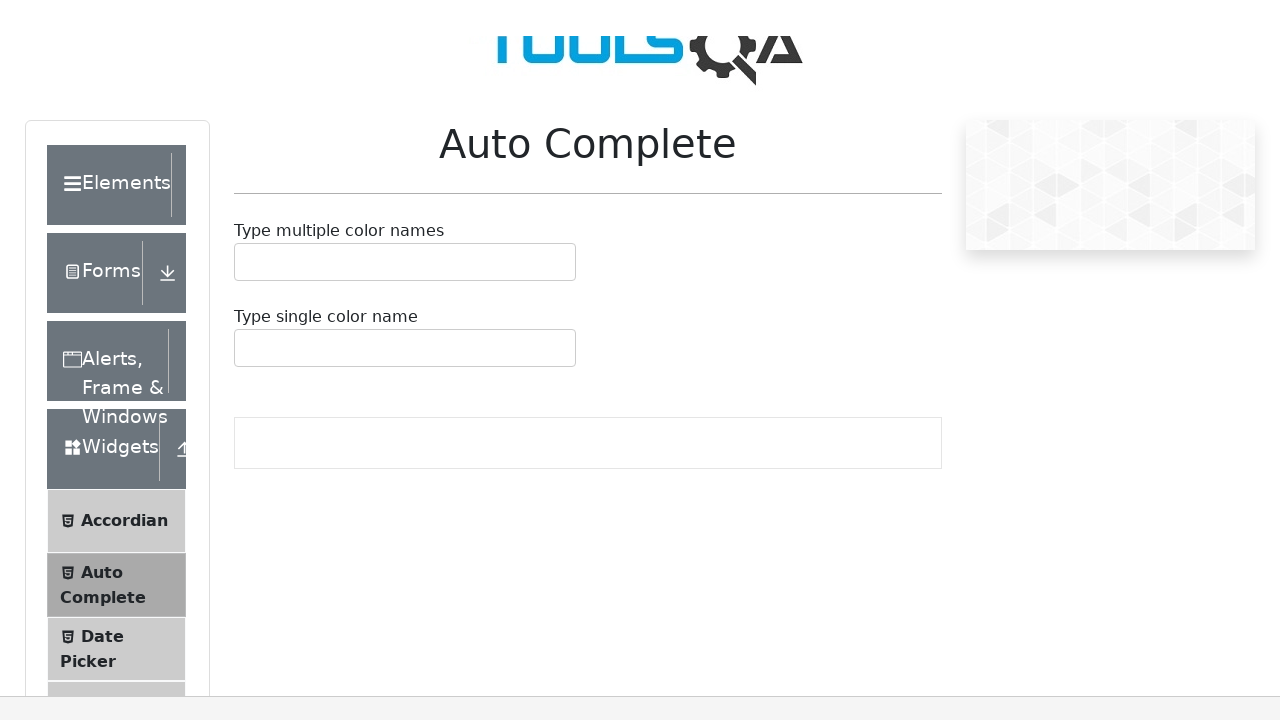

Waited 1 second after first ARROW_DOWN
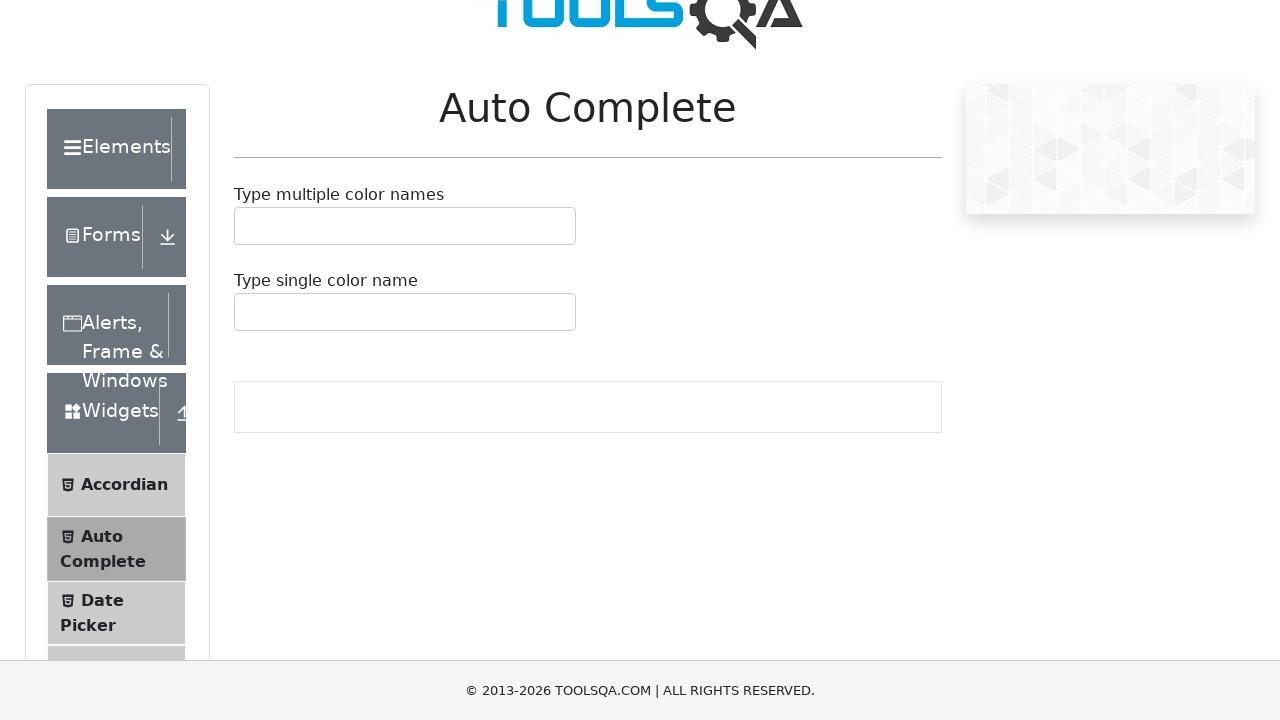

Pressed ARROW_DOWN key - second scroll down
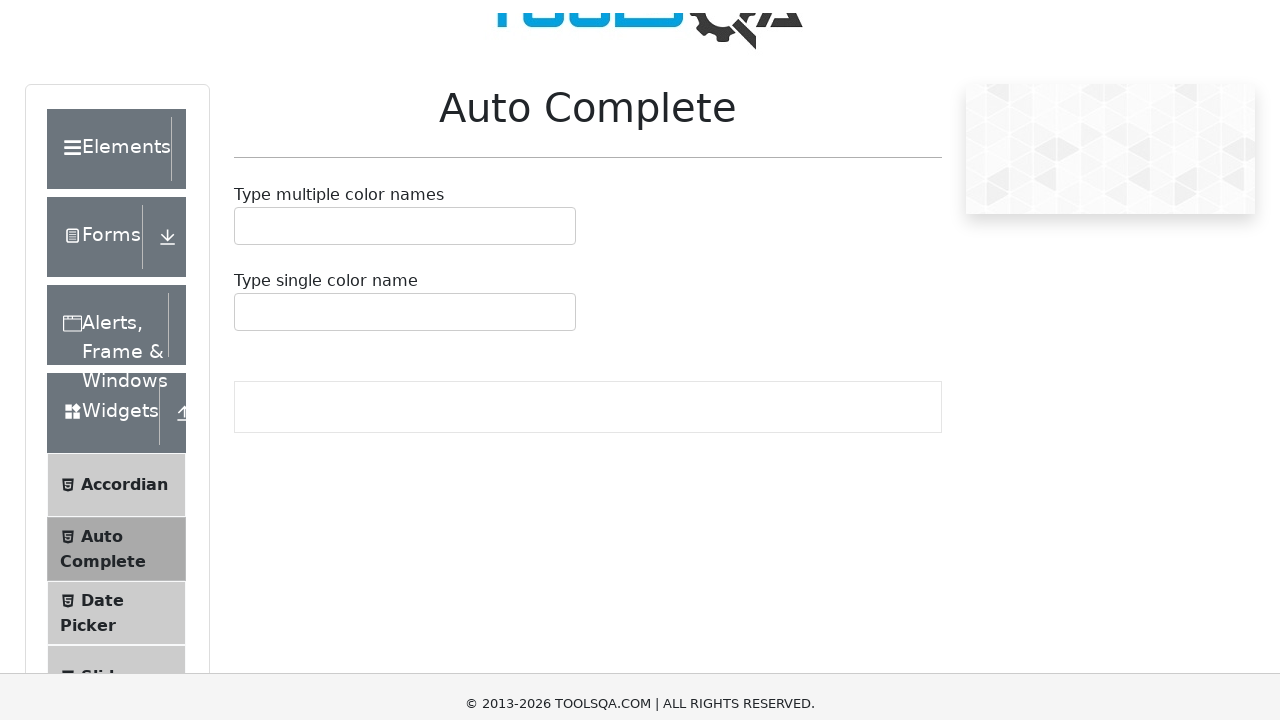

Waited 1 second after second ARROW_DOWN
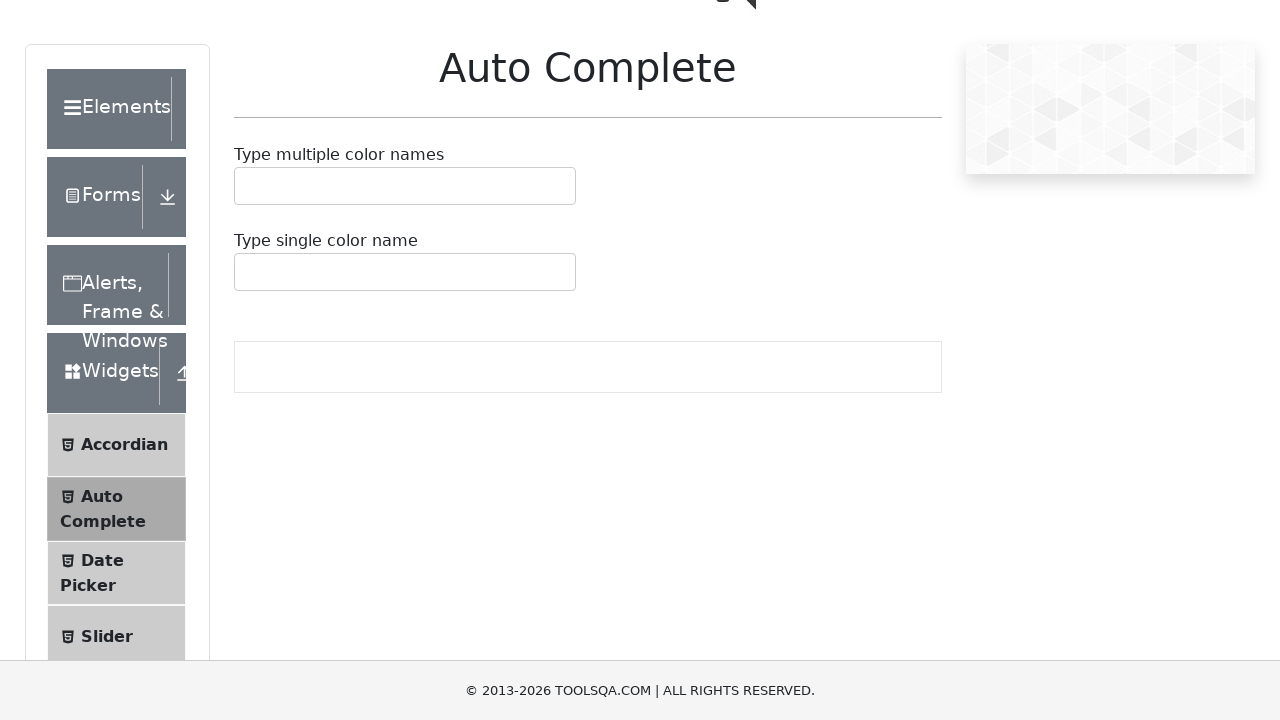

Pressed ARROW_DOWN key - third scroll down
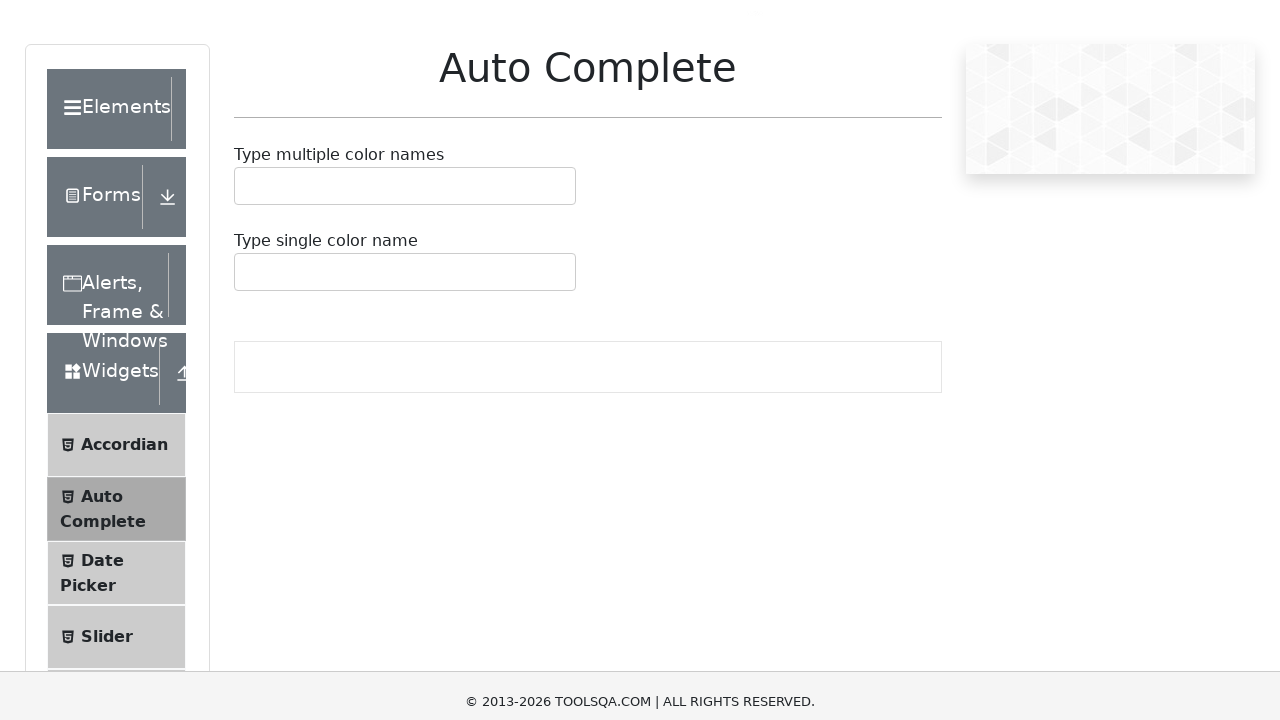

Waited 1 second after third ARROW_DOWN
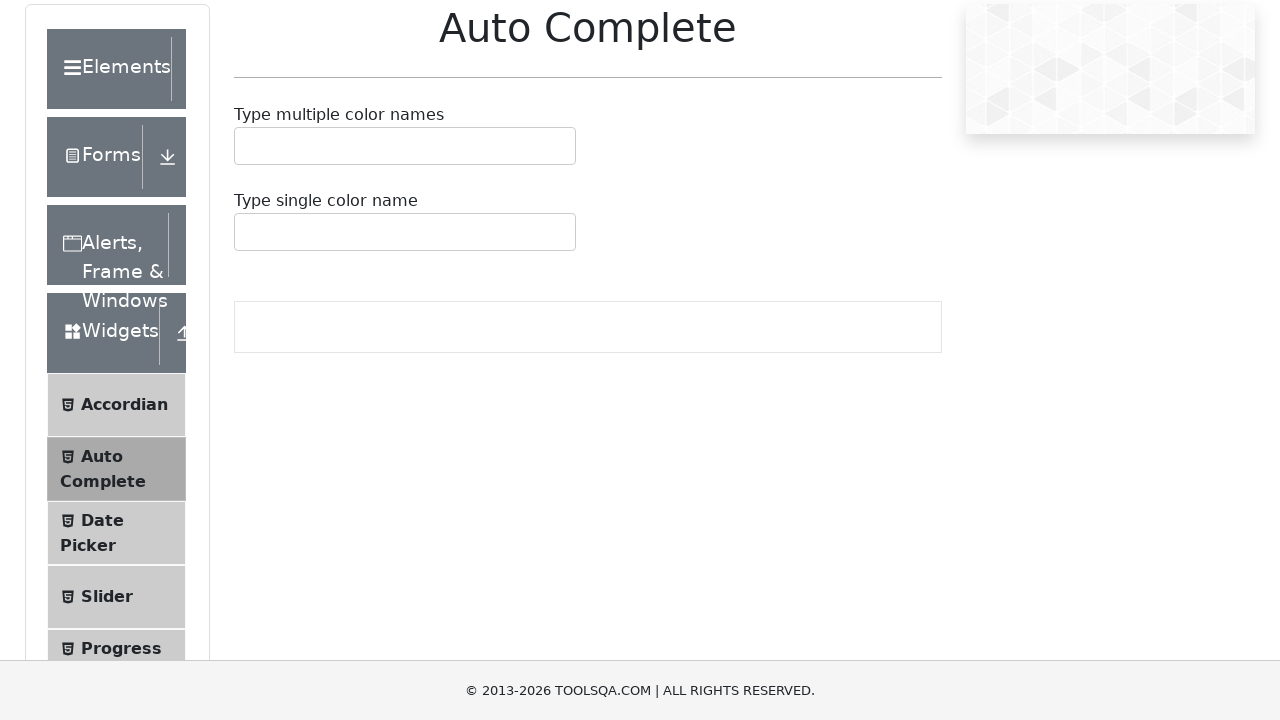

Pressed ARROW_UP key - first scroll up
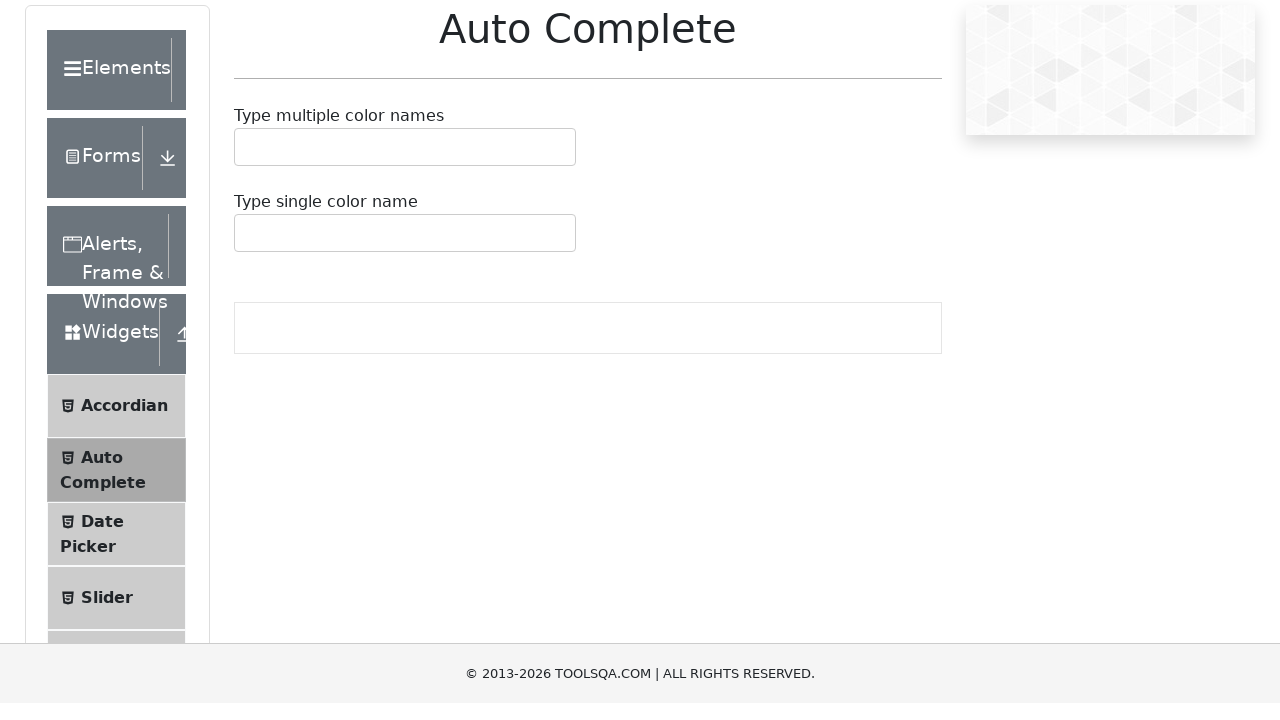

Waited 1 second after first ARROW_UP
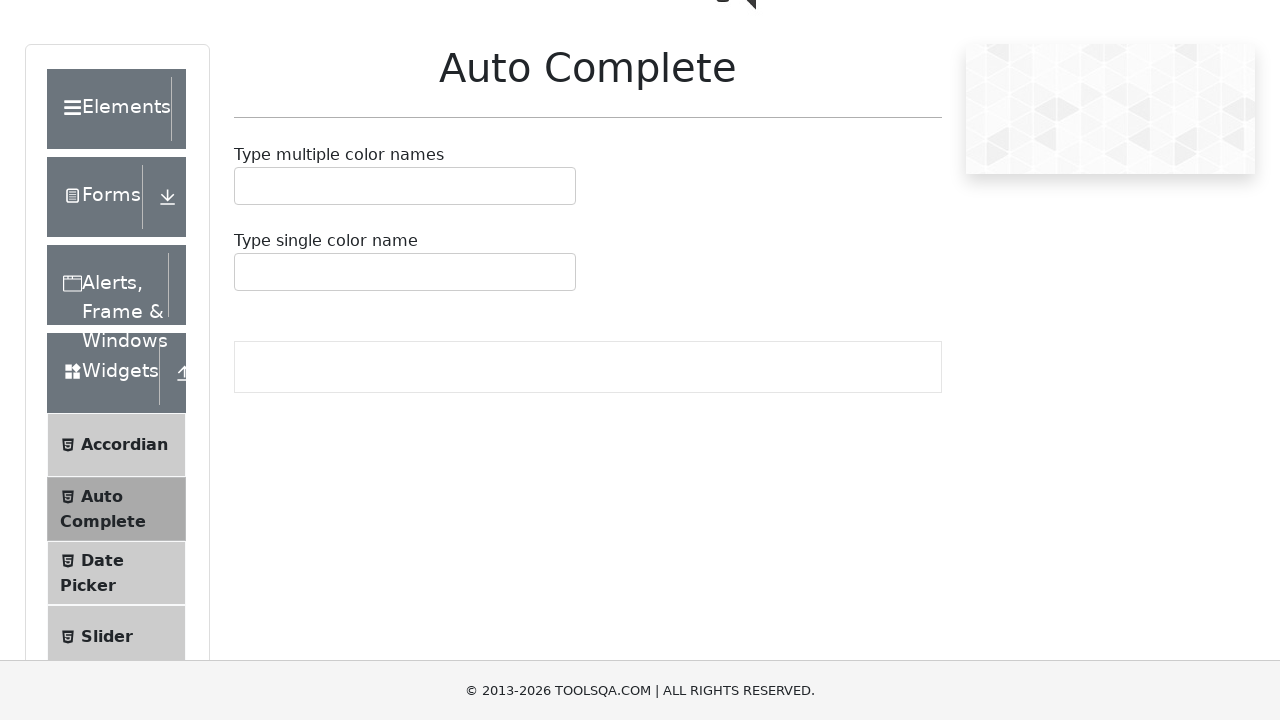

Pressed ARROW_UP key - second scroll up
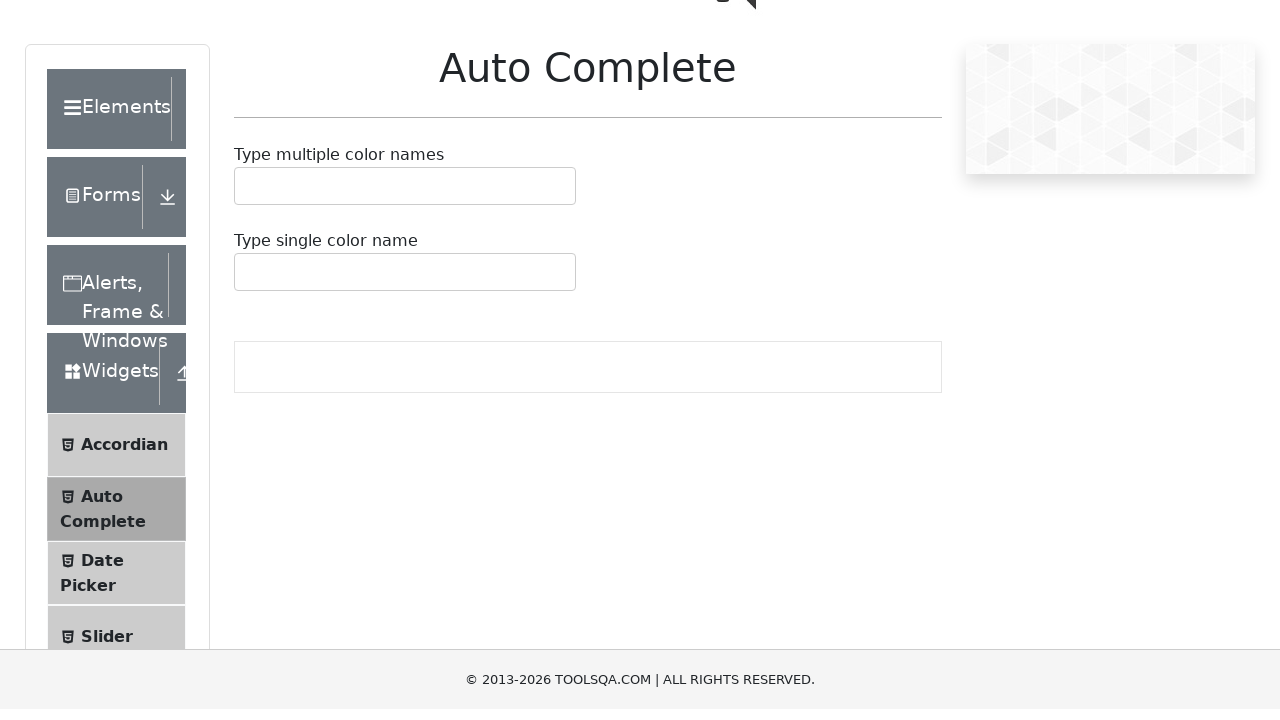

Waited 1 second after second ARROW_UP
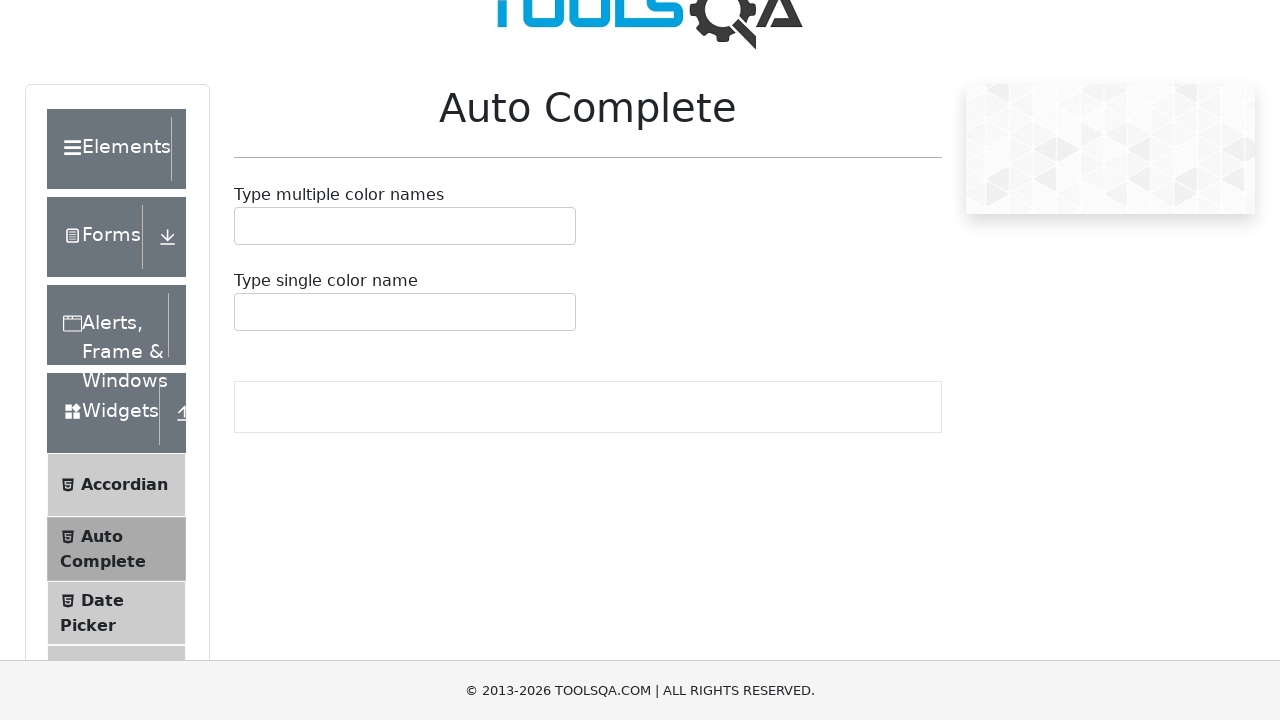

Pressed ARROW_UP key - third scroll up
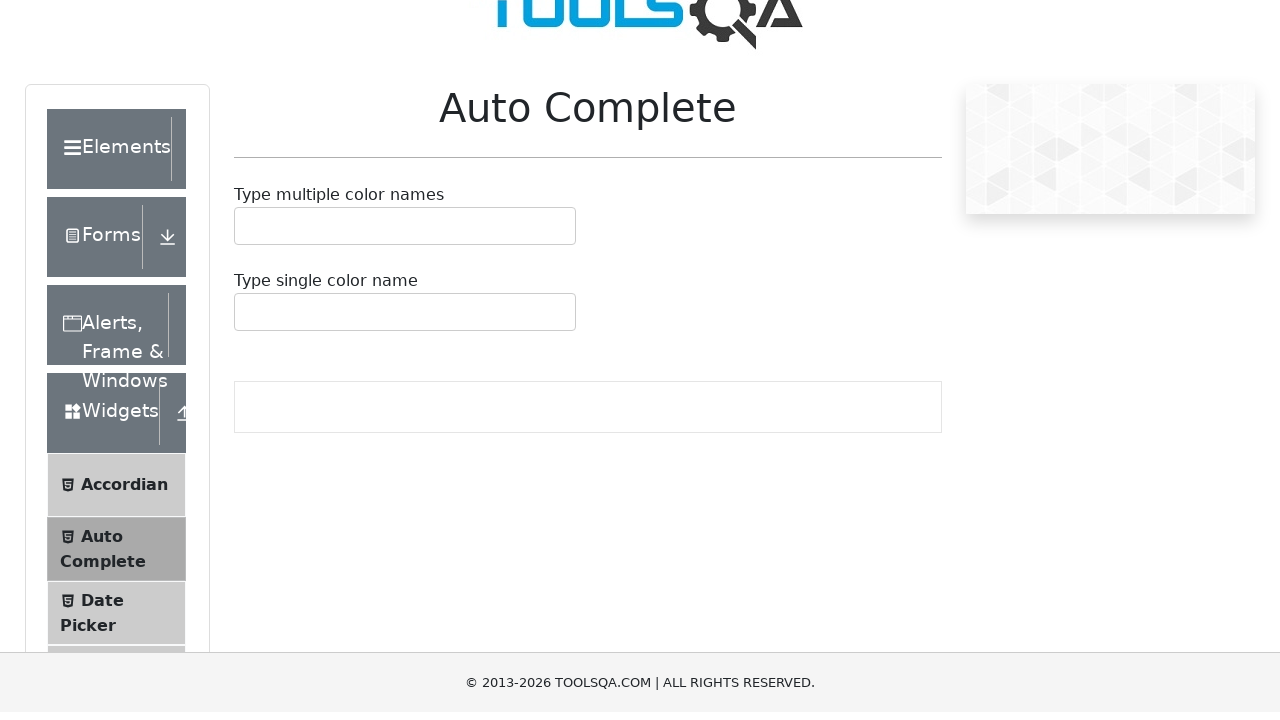

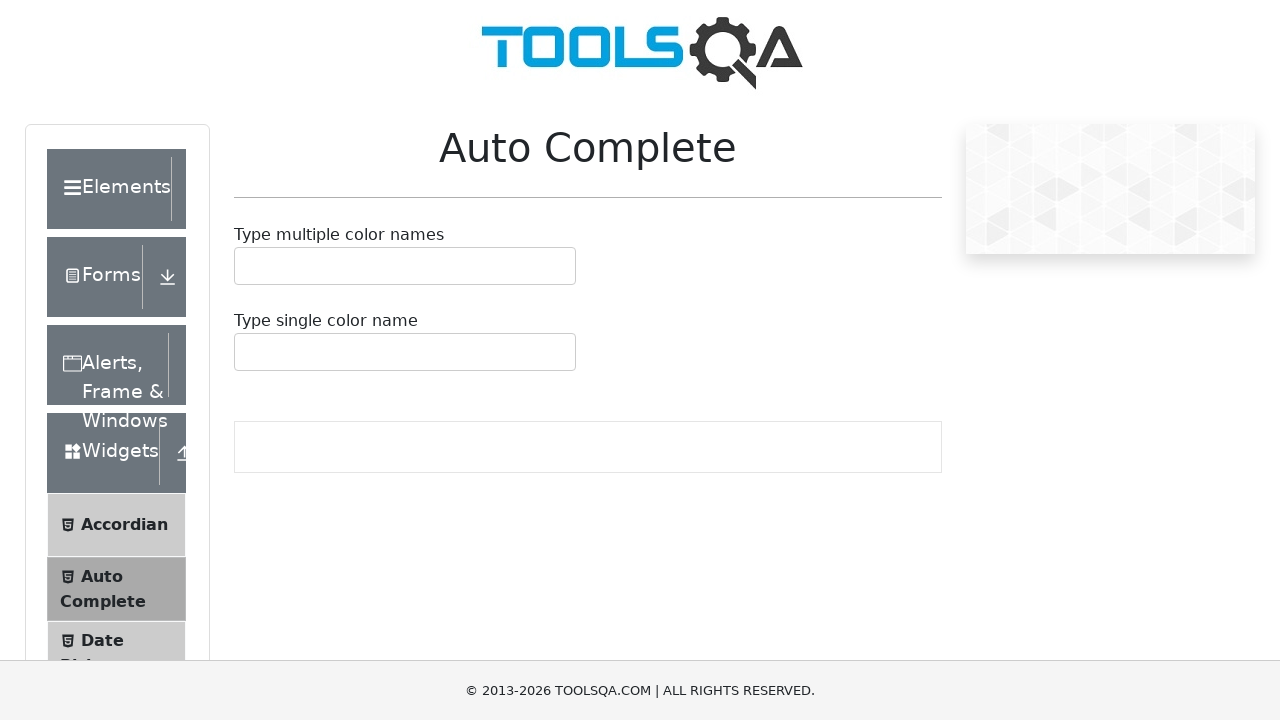